Tests page scrolling functionality by scrolling down the page in increments until reaching the bottom of the page content.

Starting URL: https://www.geek-engineering.com/

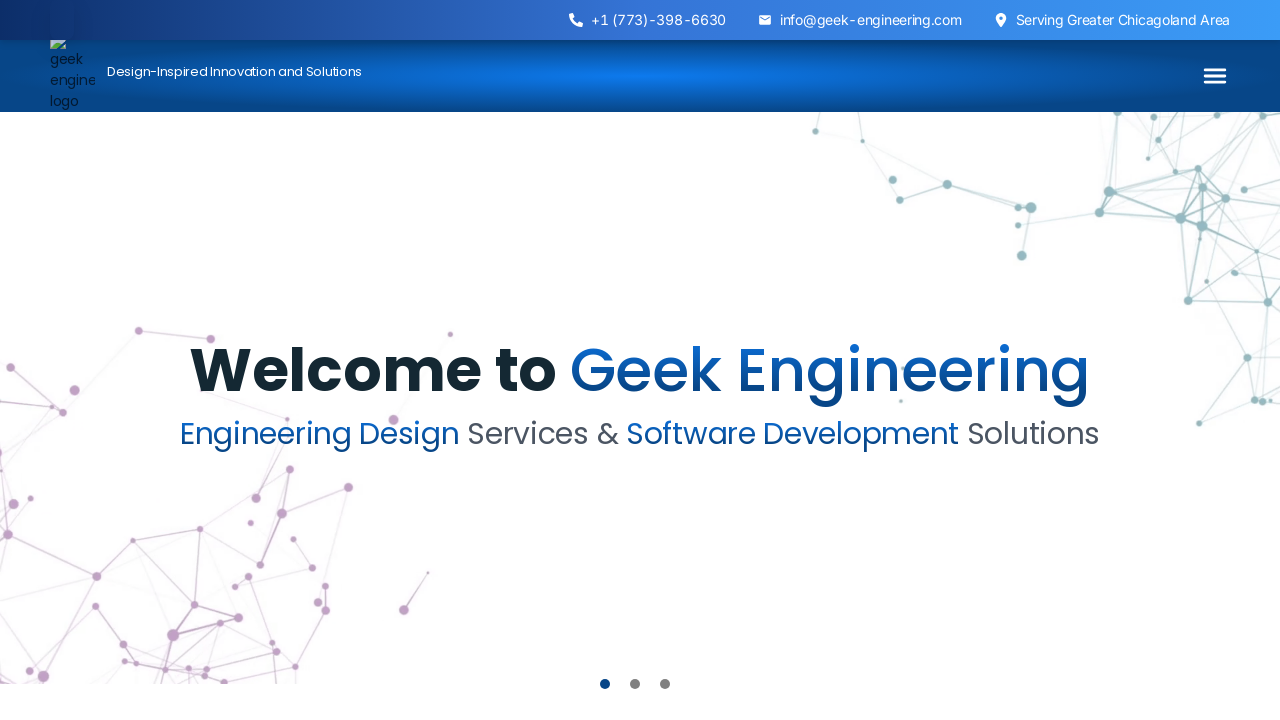

Waited for page load state
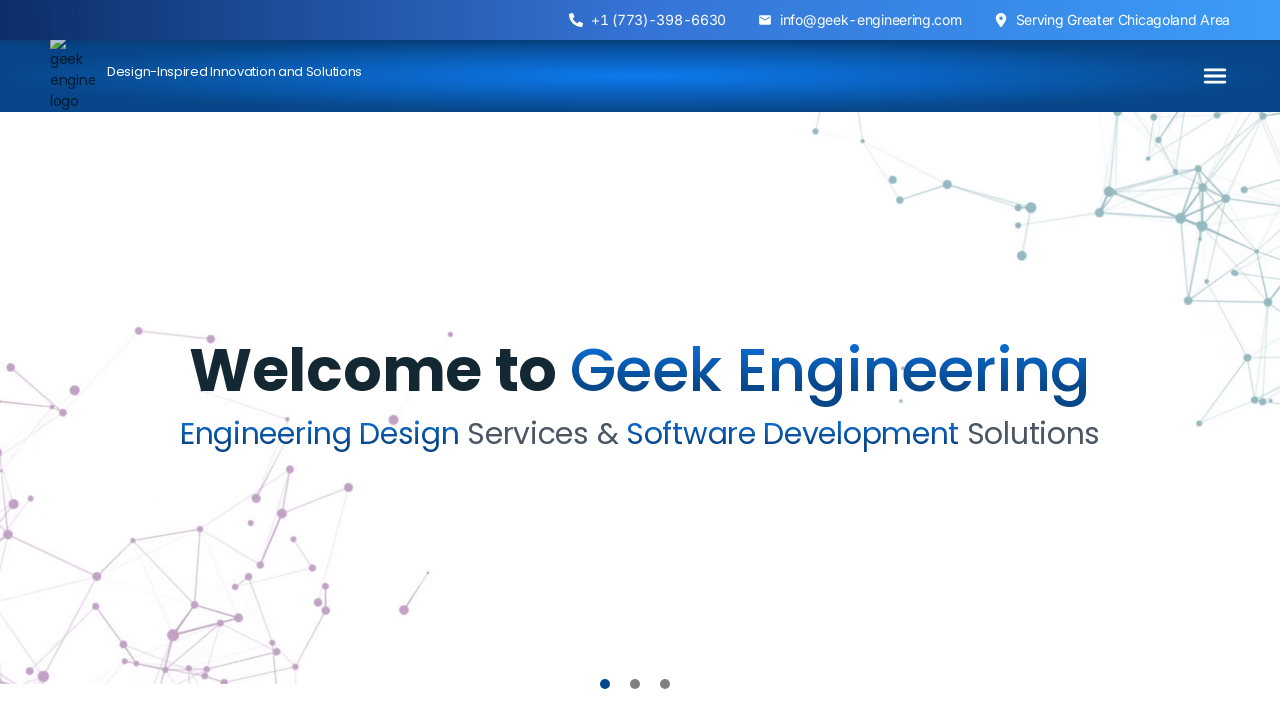

Calculated page height: 4588px
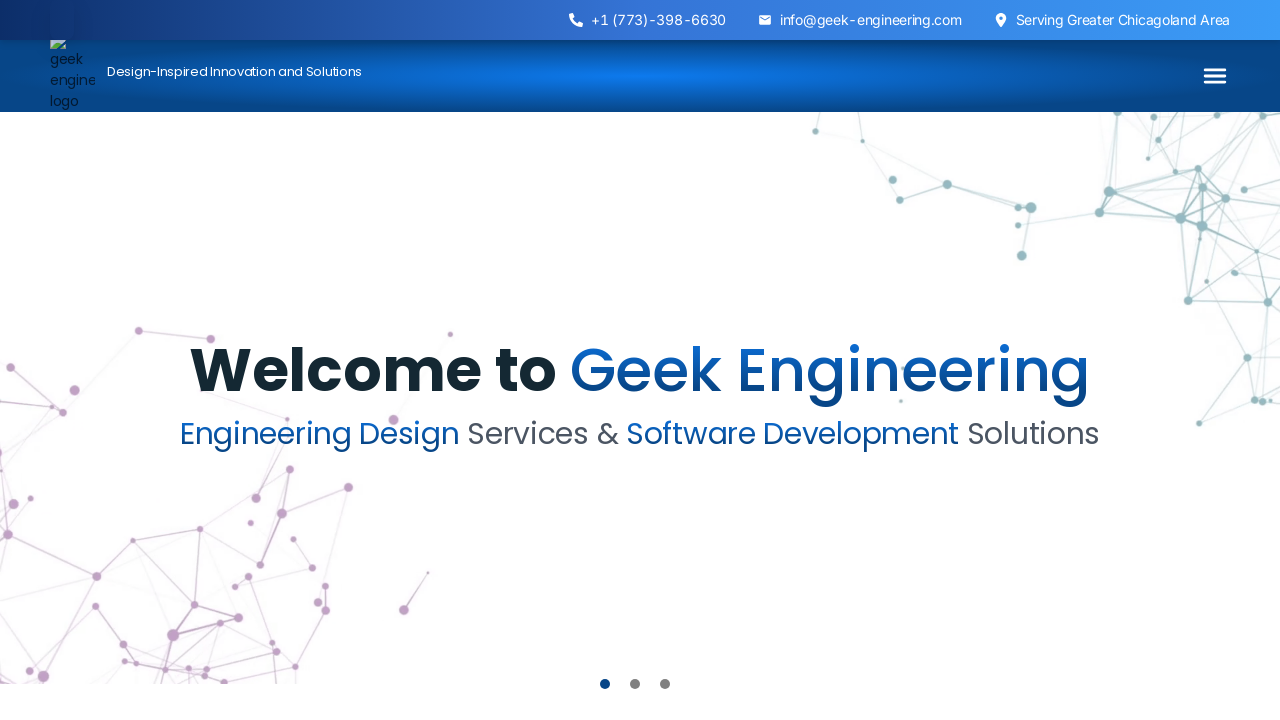

Scrolled down by 300px
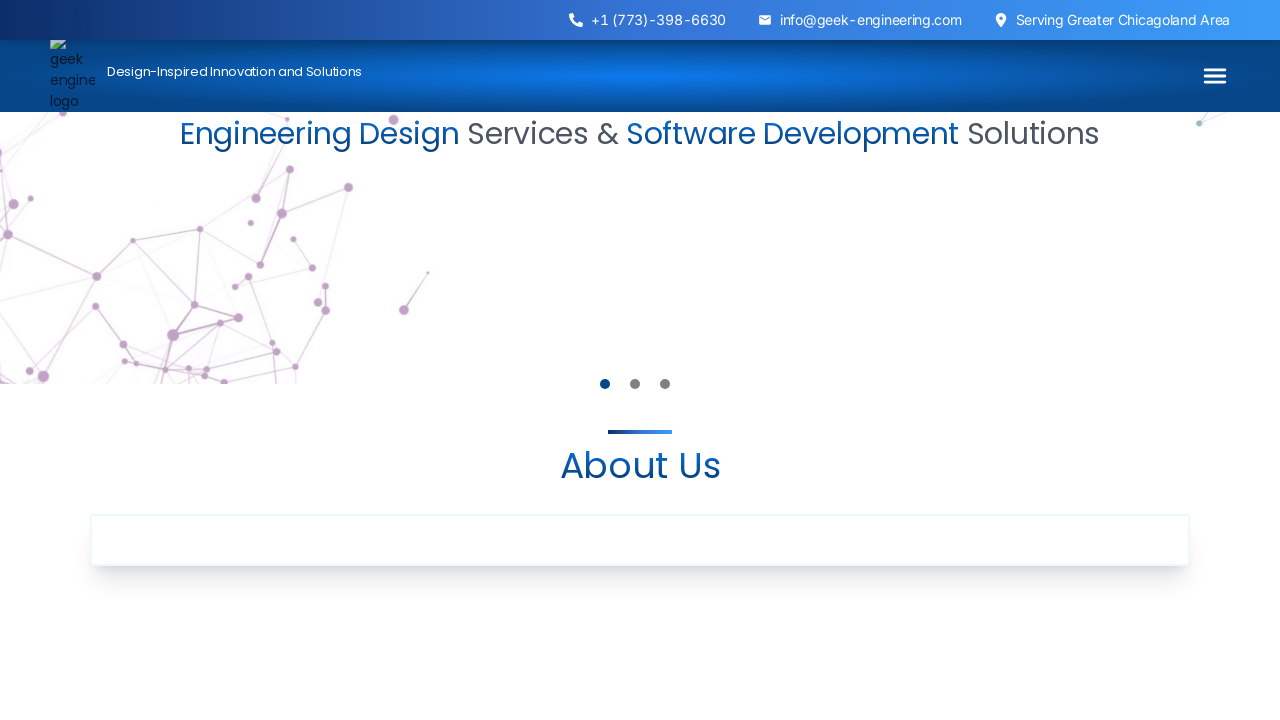

Paused 500ms between scroll increments
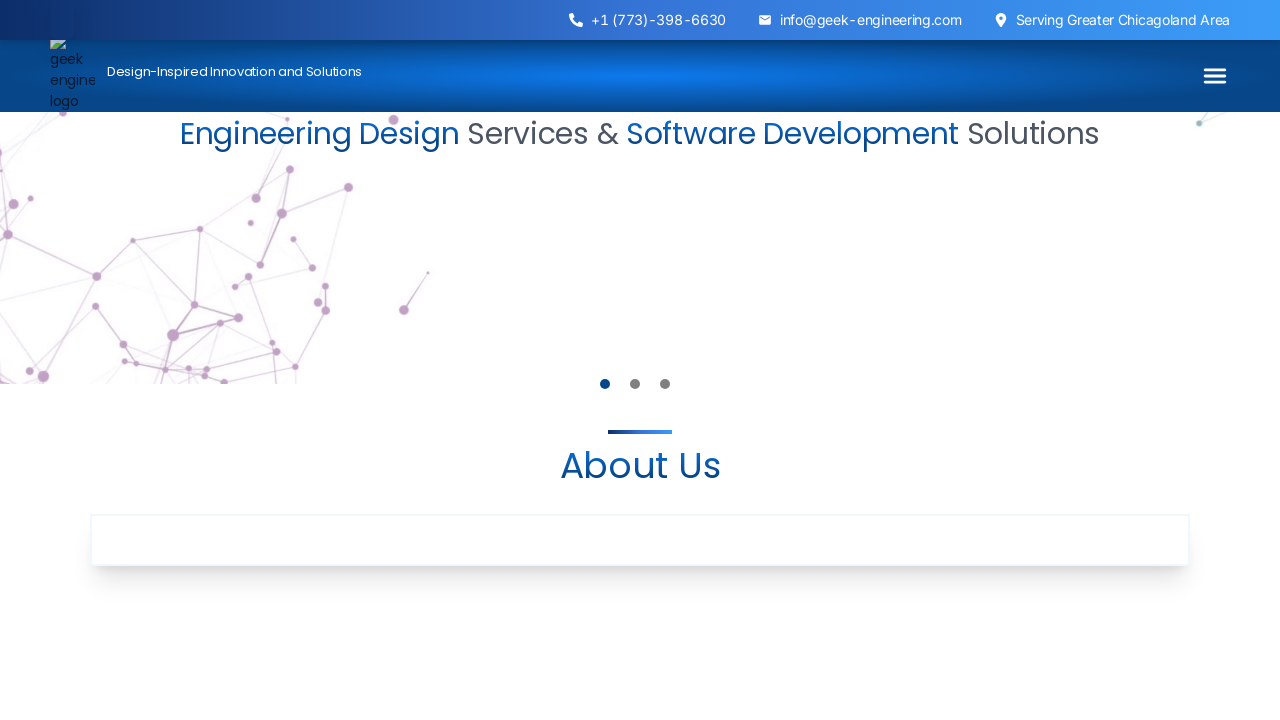

Scrolled down by 300px
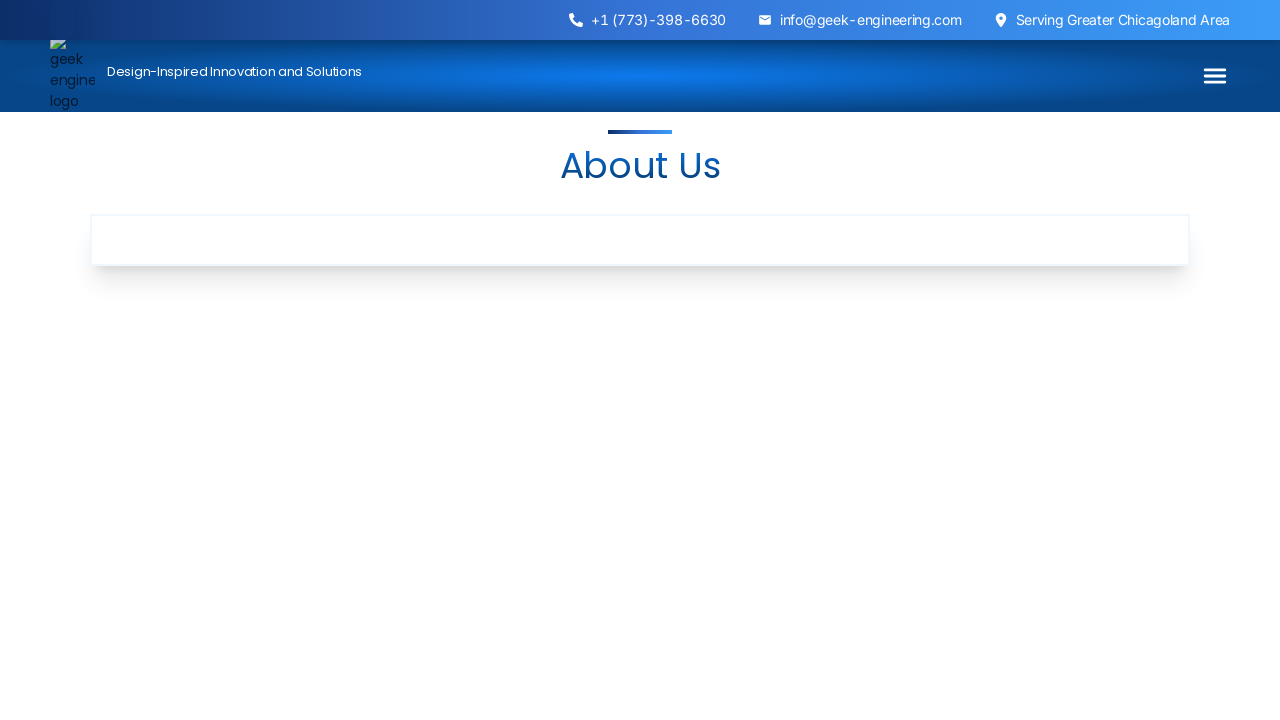

Paused 500ms between scroll increments
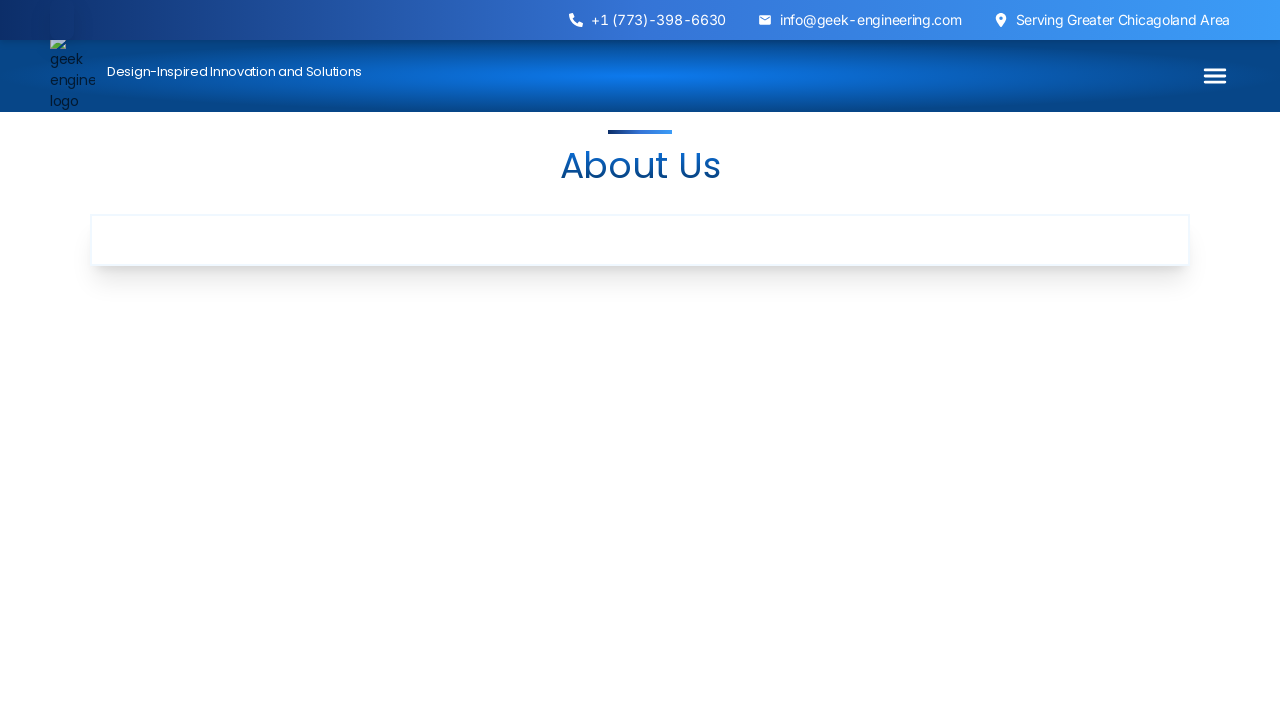

Scrolled down by 300px
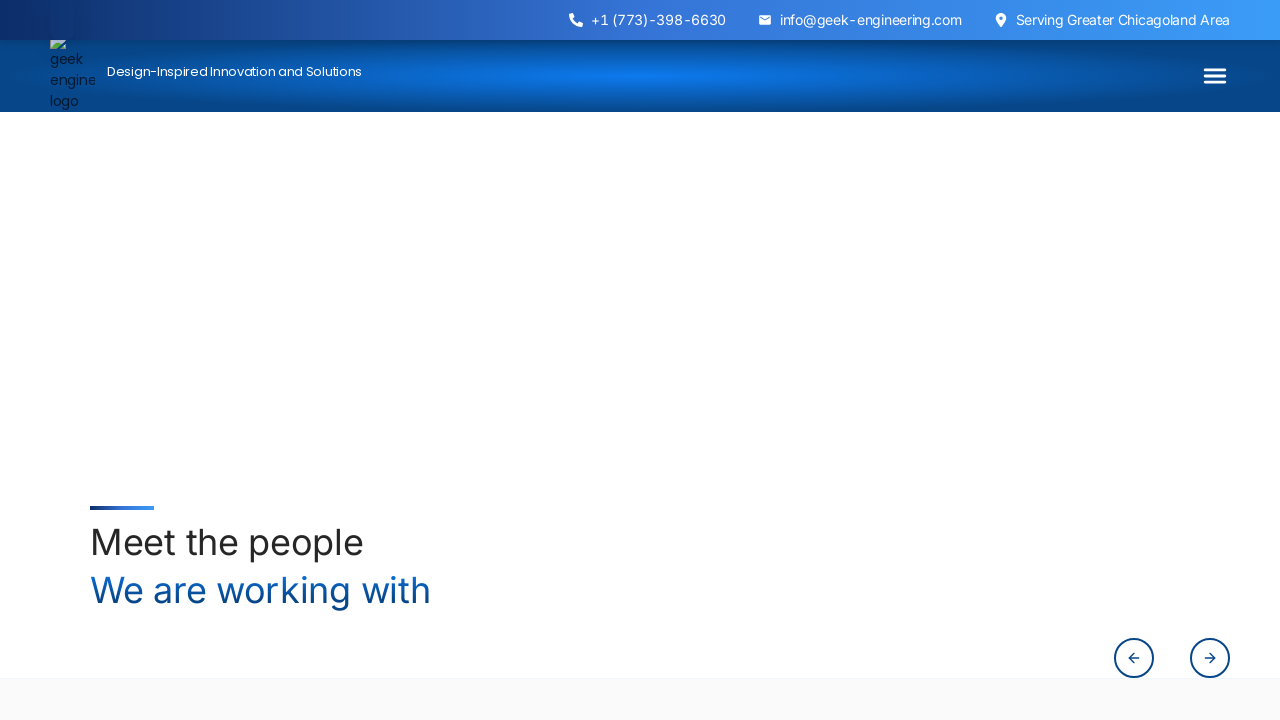

Paused 500ms between scroll increments
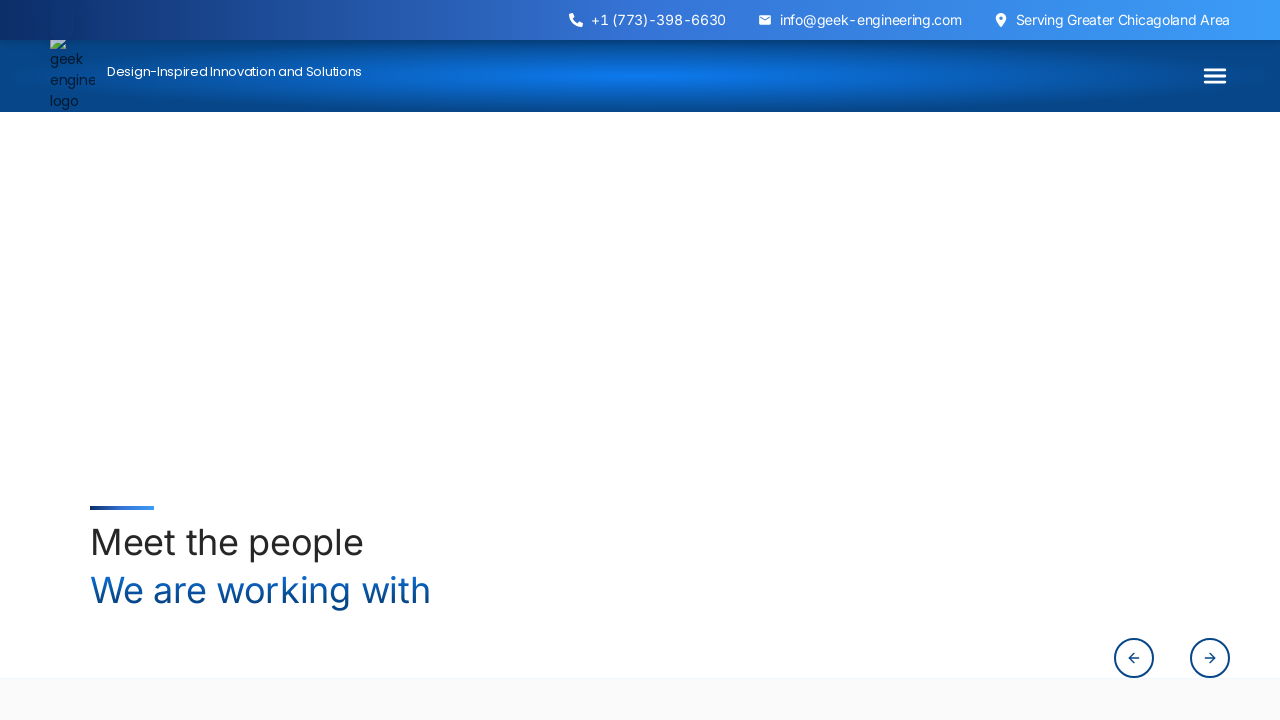

Scrolled down by 300px
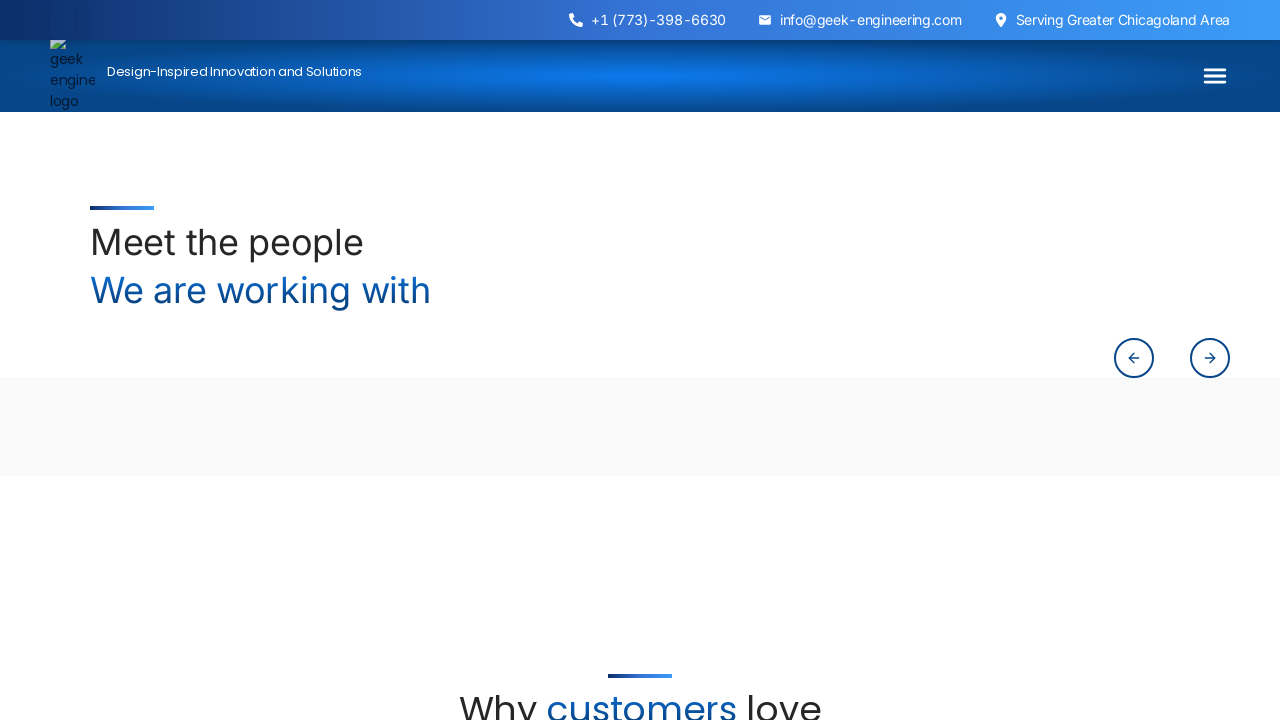

Paused 500ms between scroll increments
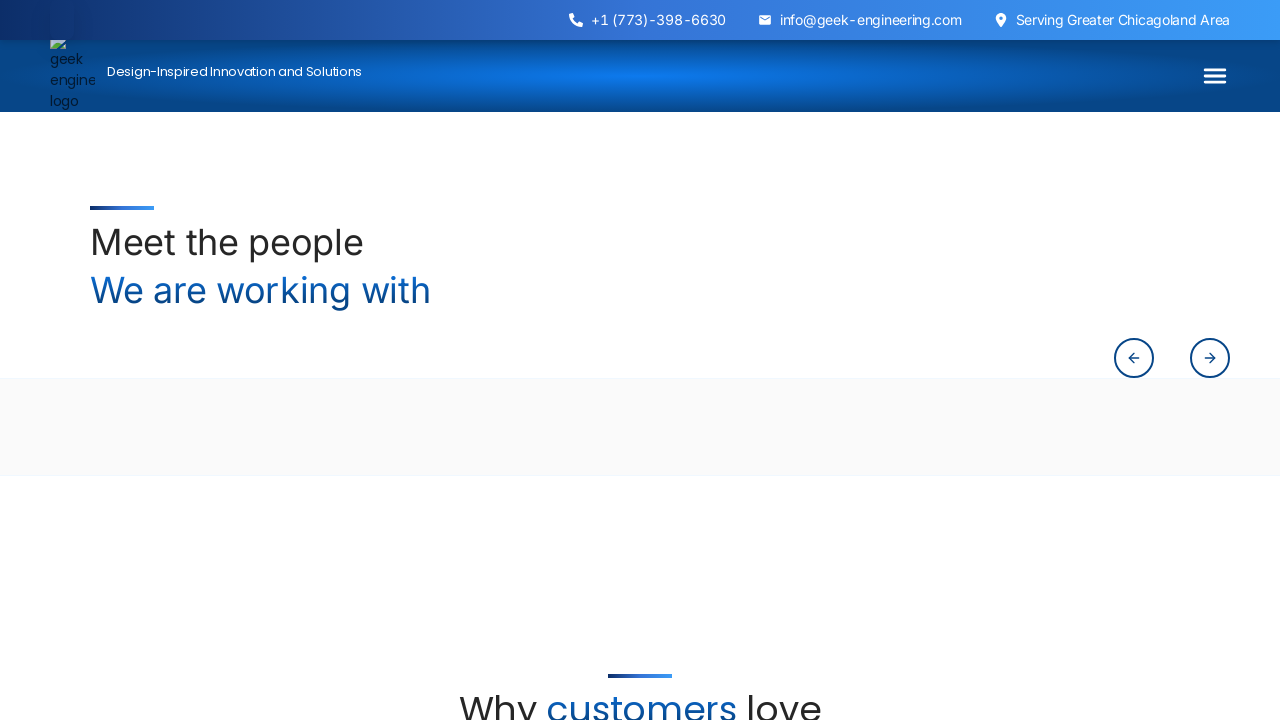

Scrolled down by 300px
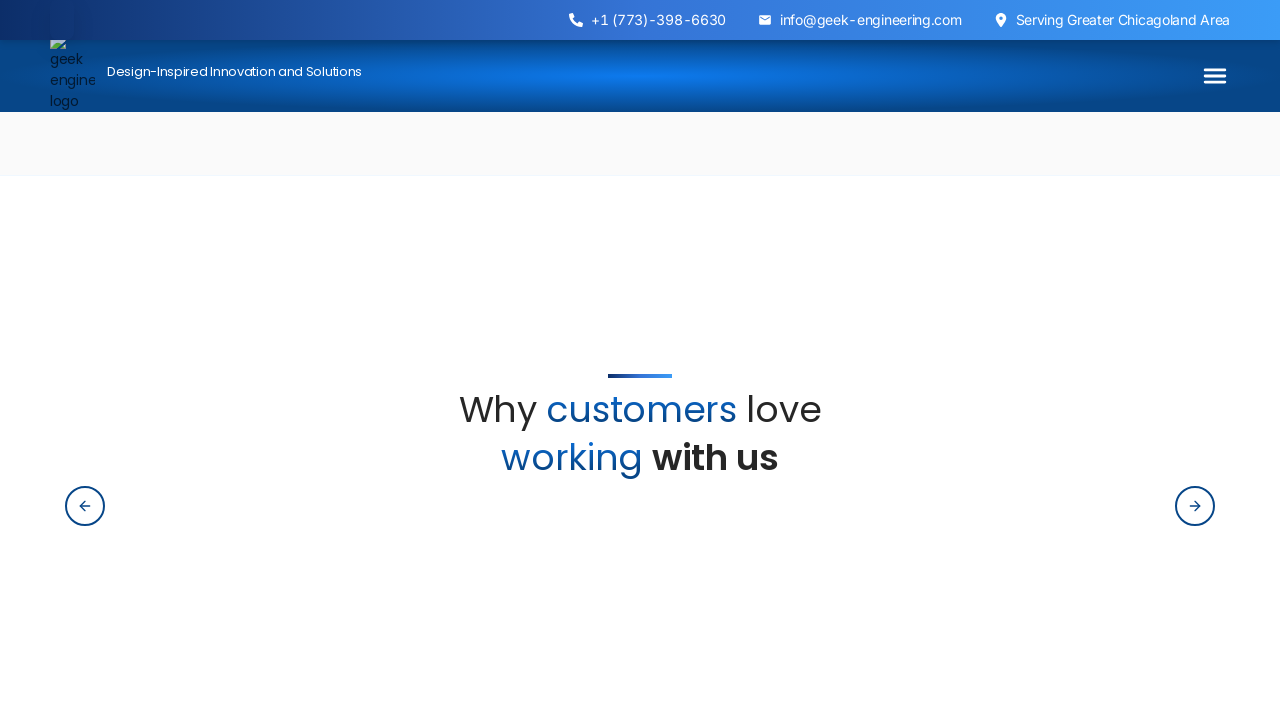

Paused 500ms between scroll increments
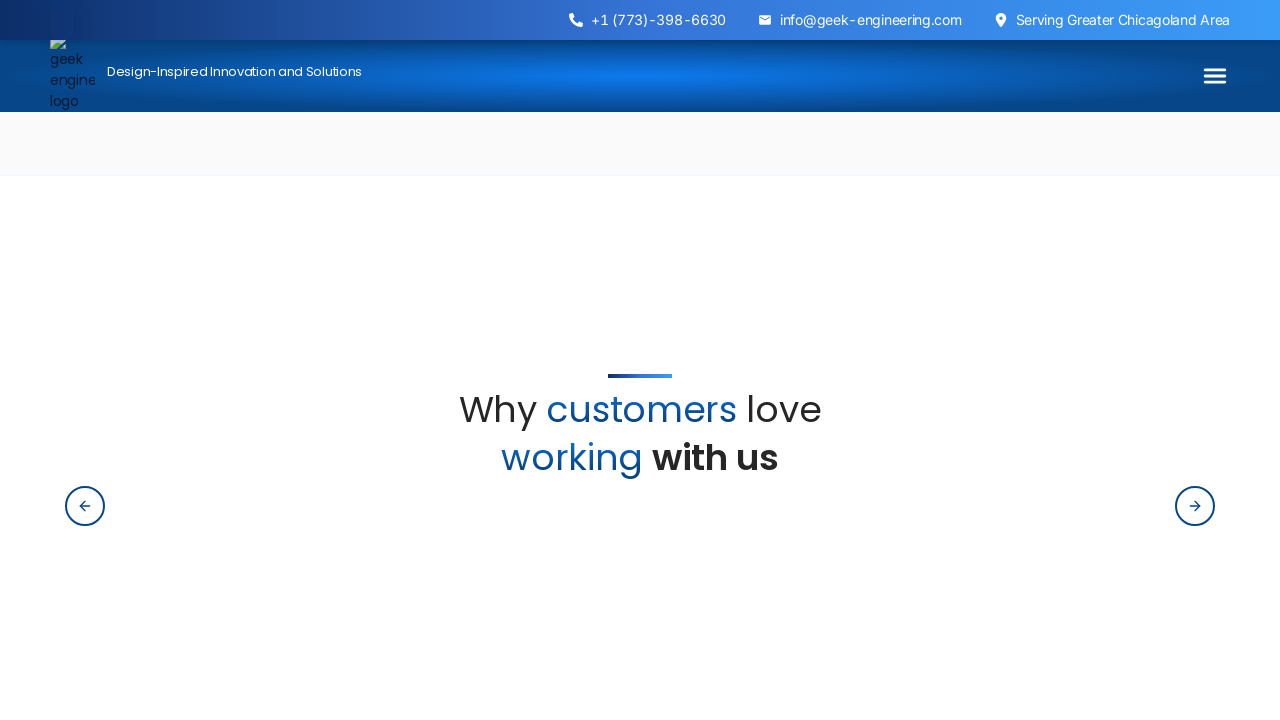

Scrolled down by 300px
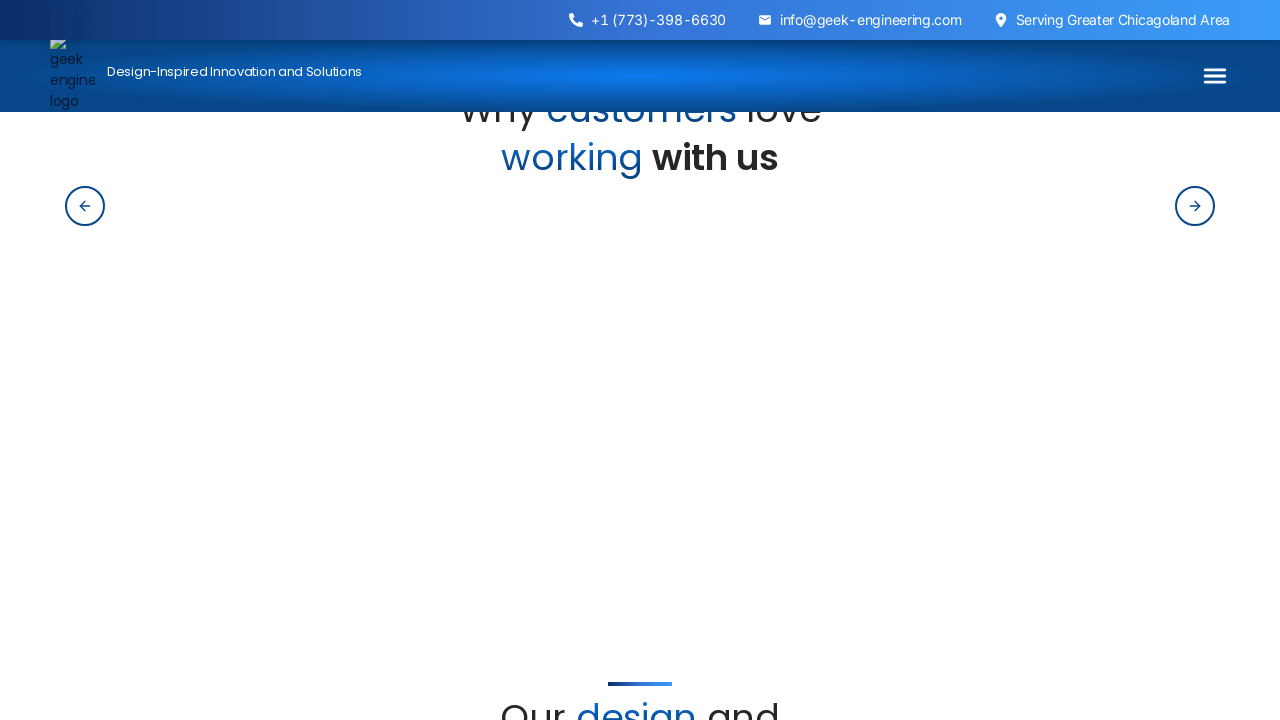

Paused 500ms between scroll increments
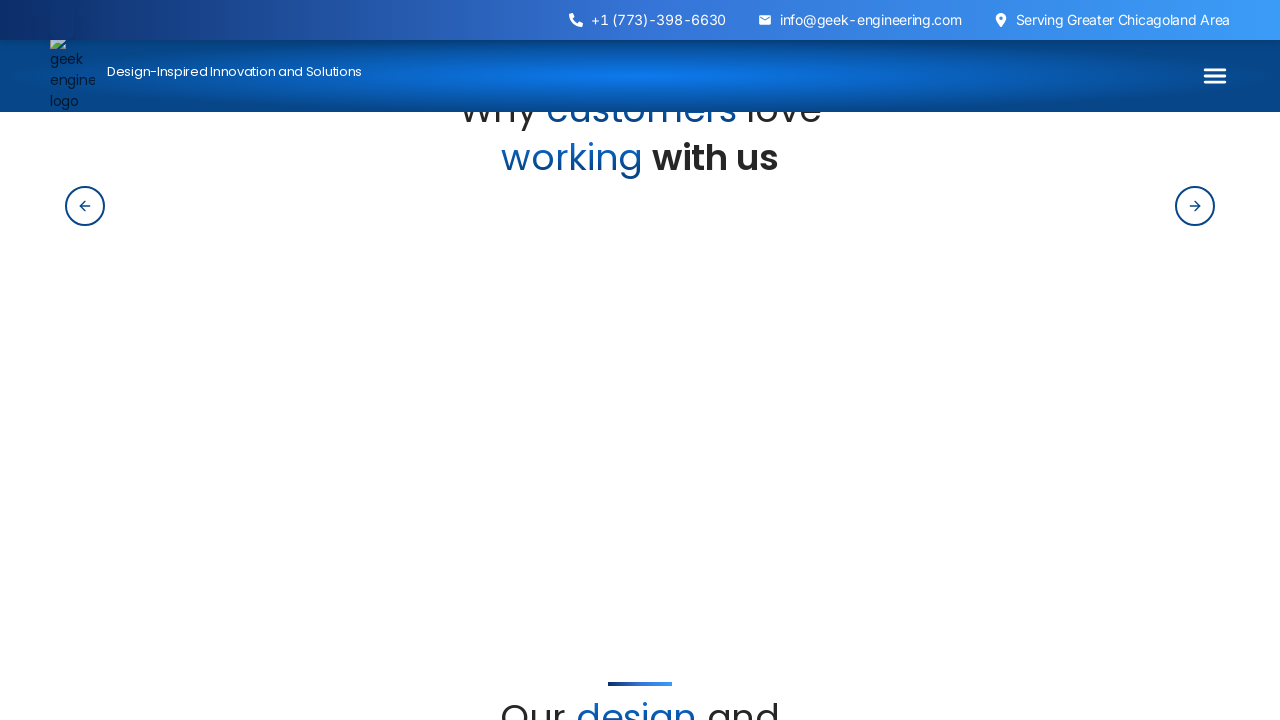

Scrolled down by 300px
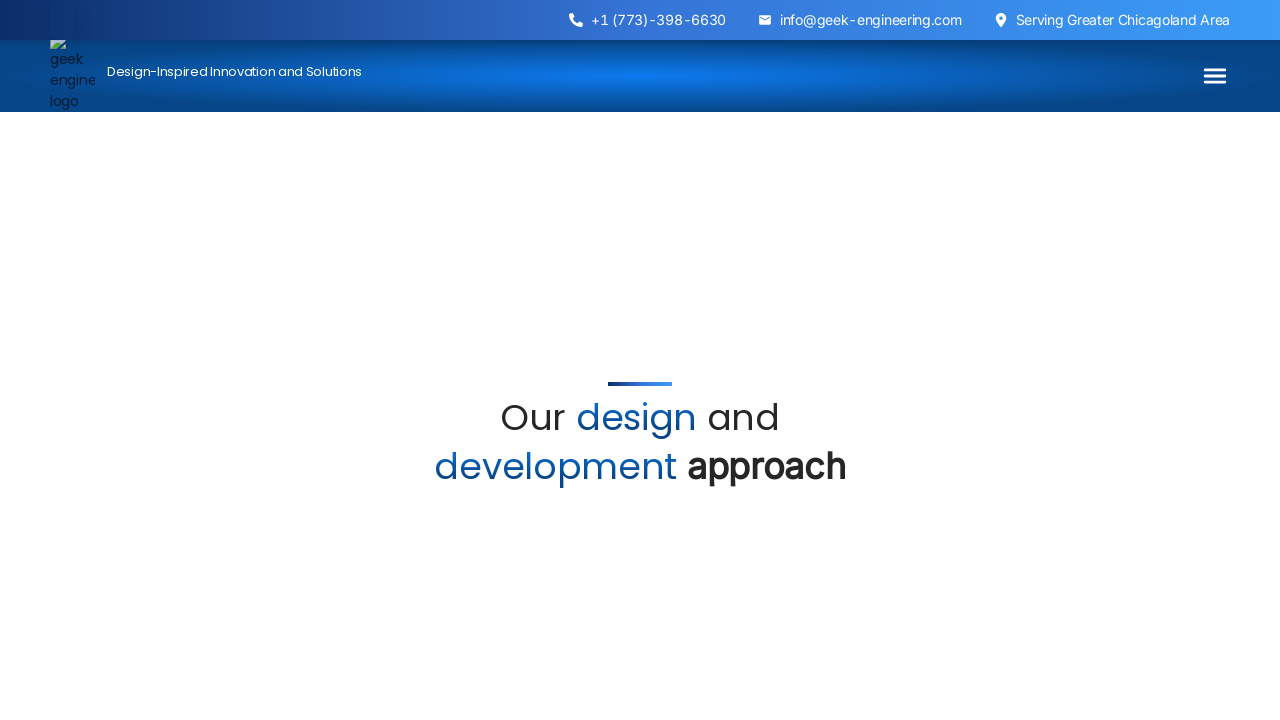

Paused 500ms between scroll increments
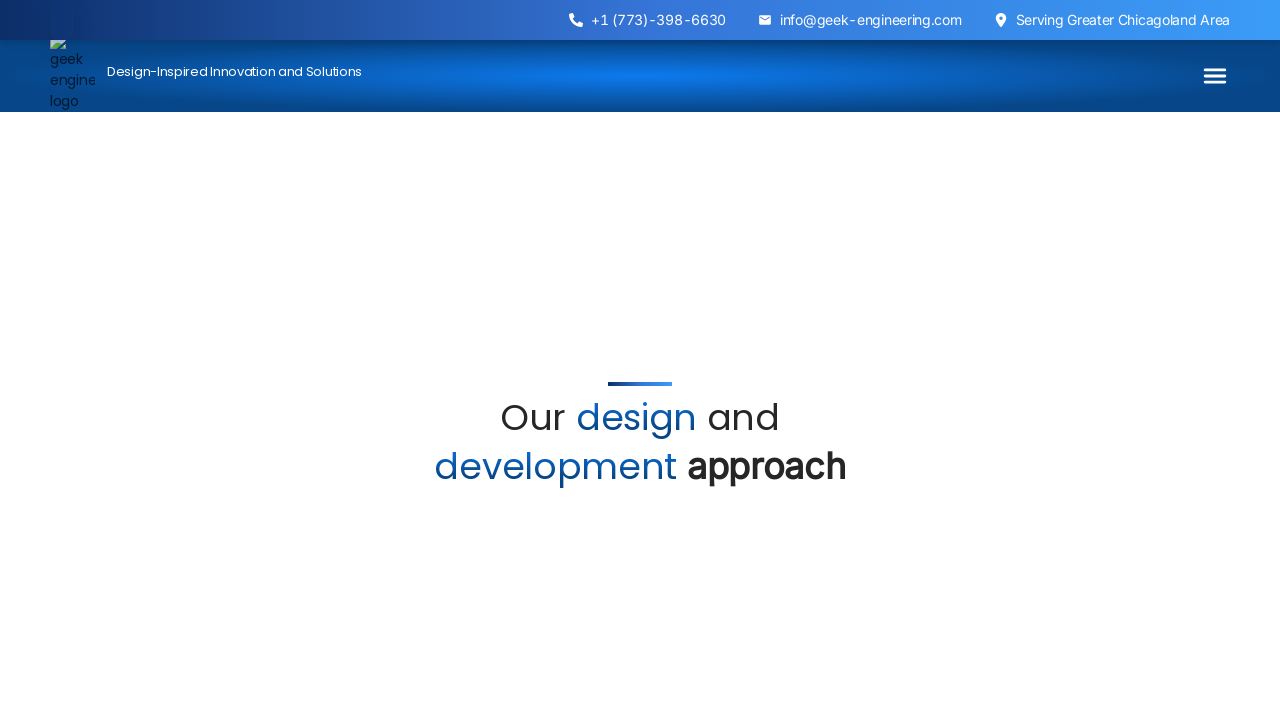

Scrolled down by 300px
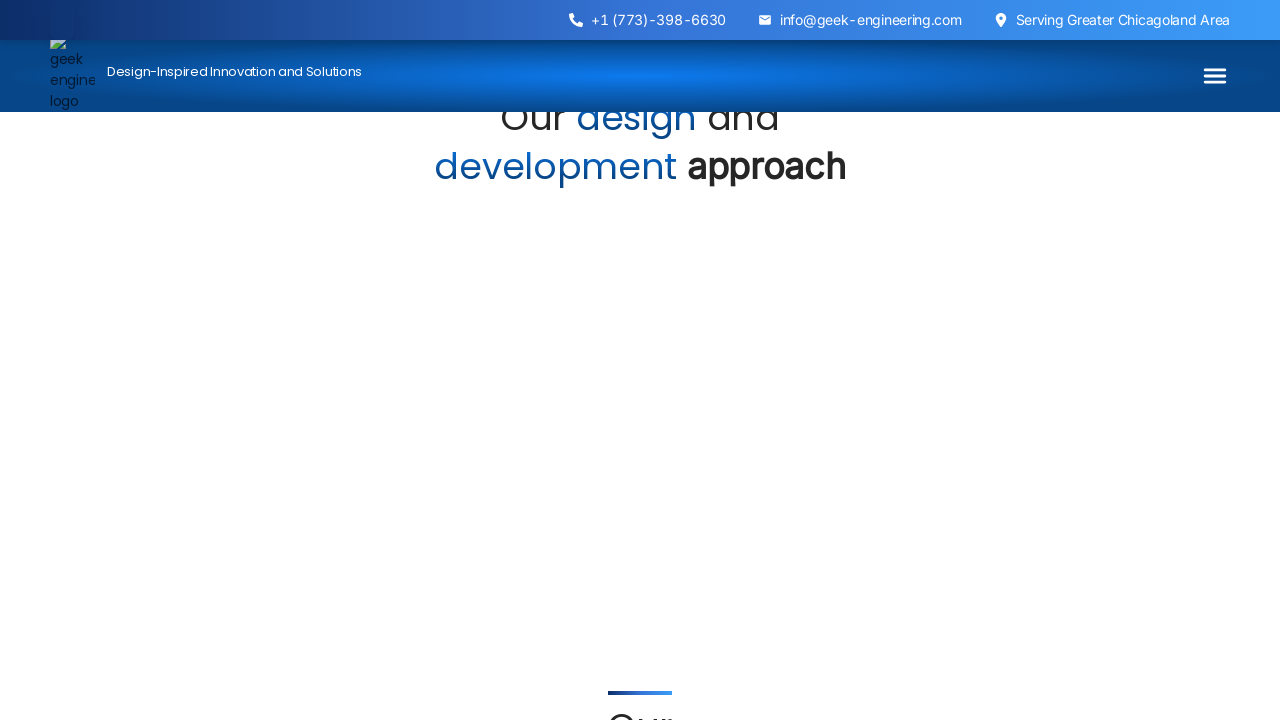

Paused 500ms between scroll increments
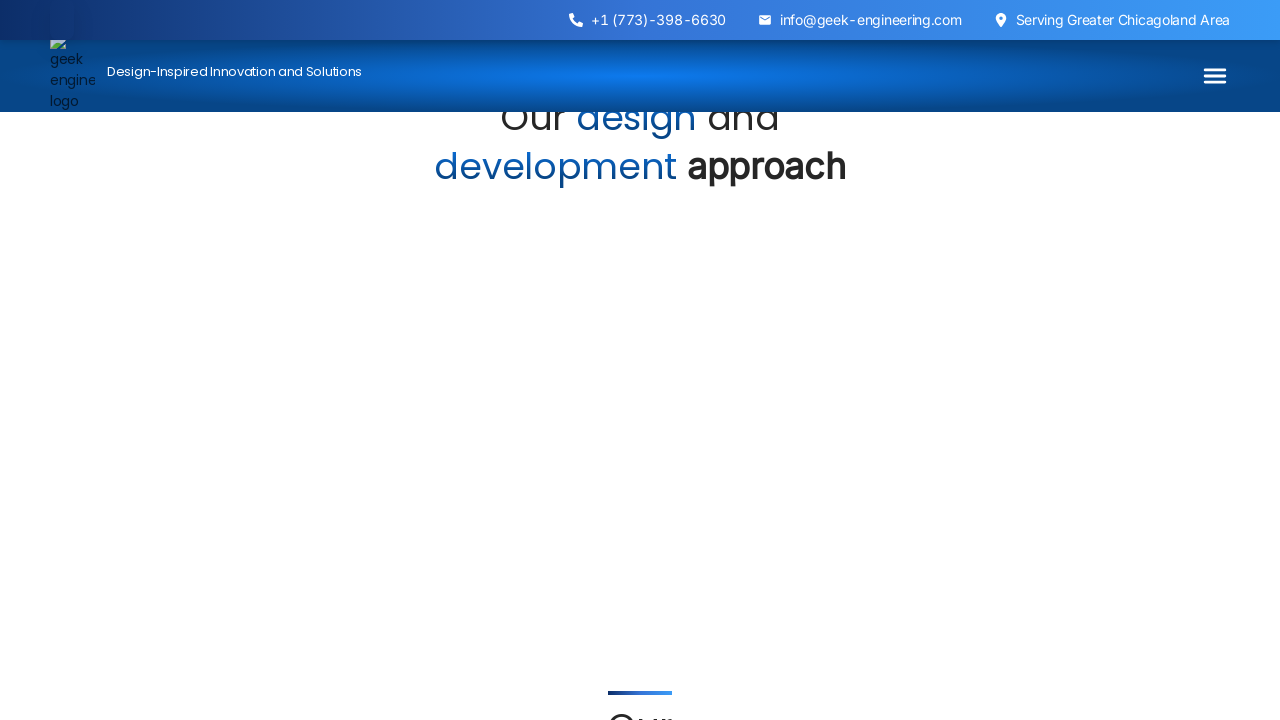

Scrolled down by 300px
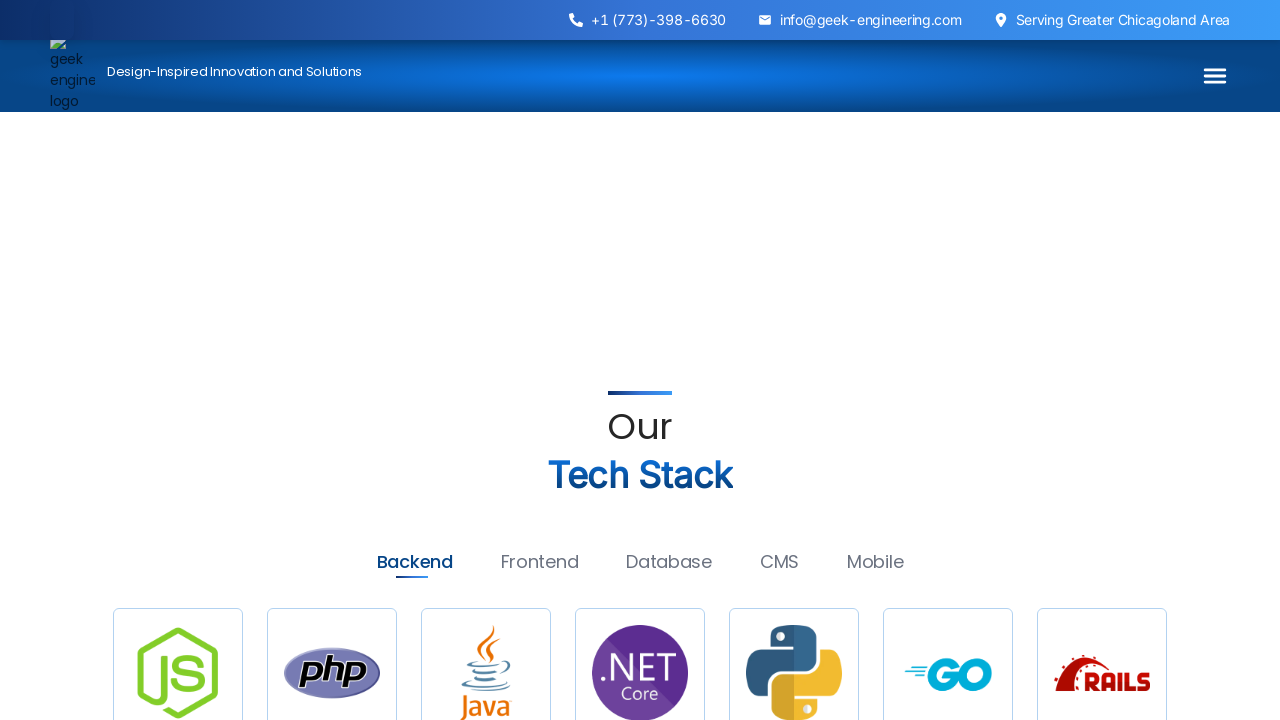

Paused 500ms between scroll increments
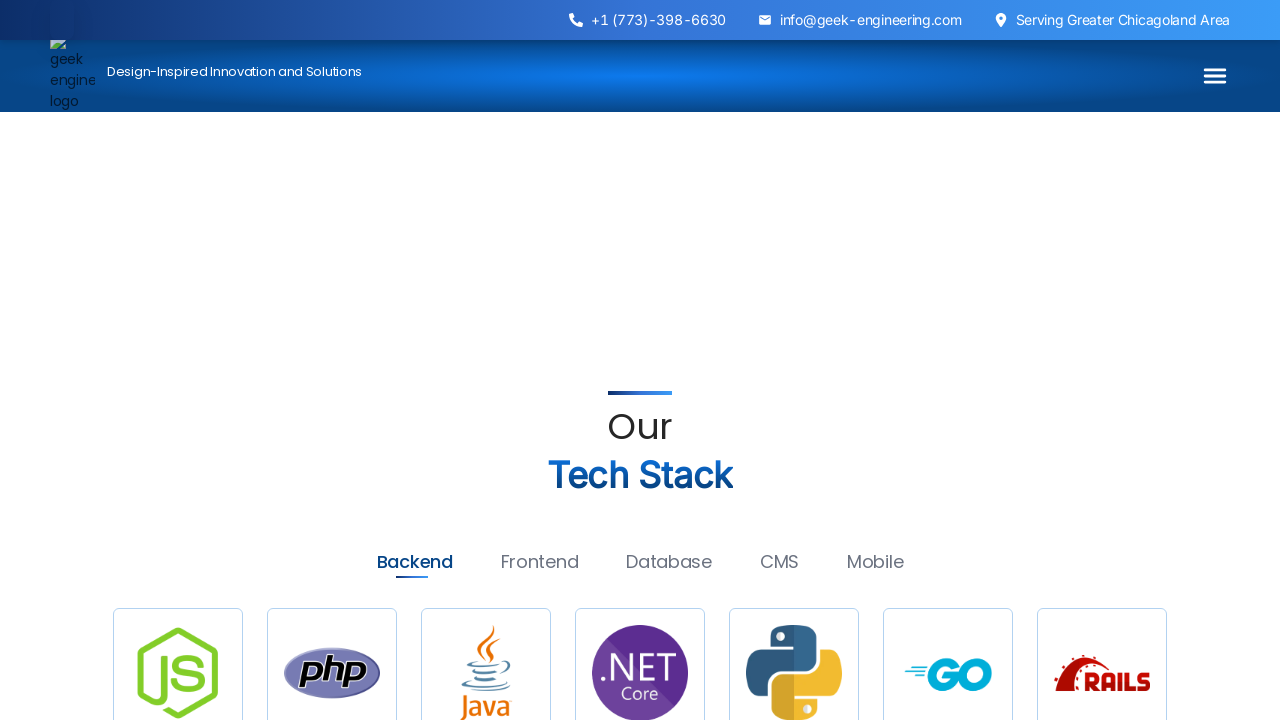

Scrolled down by 300px
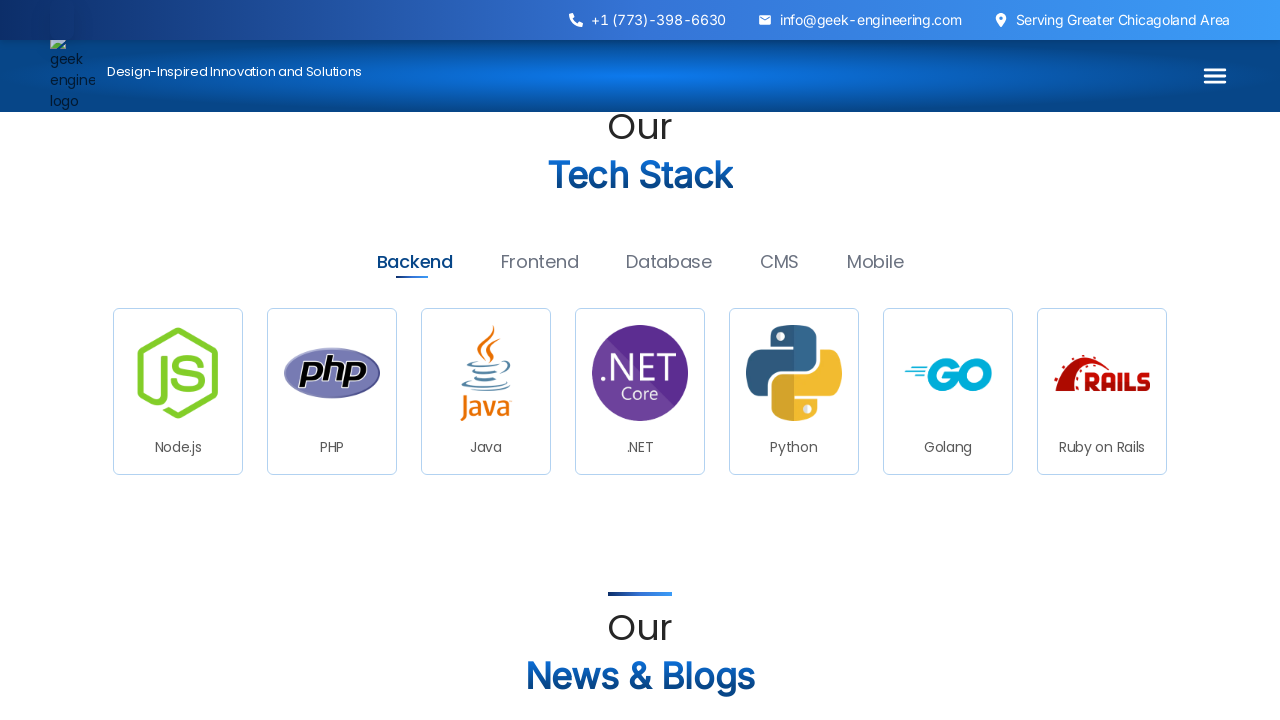

Paused 500ms between scroll increments
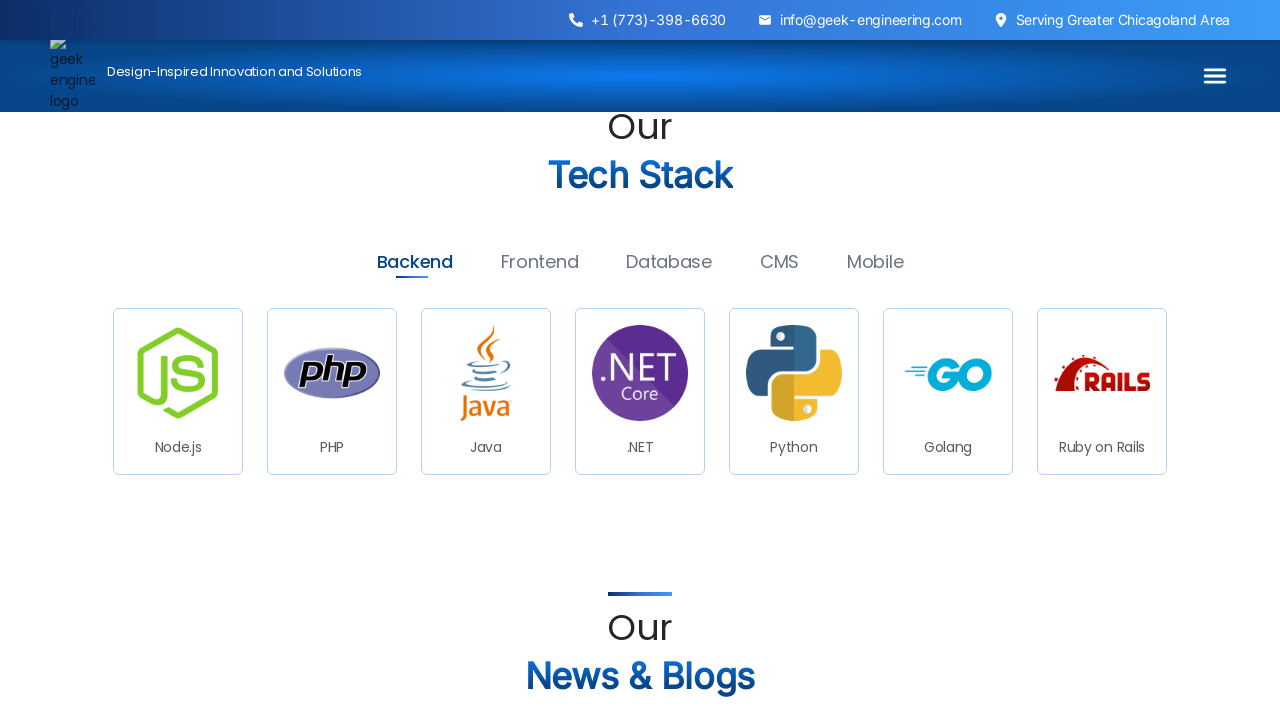

Scrolled down by 300px
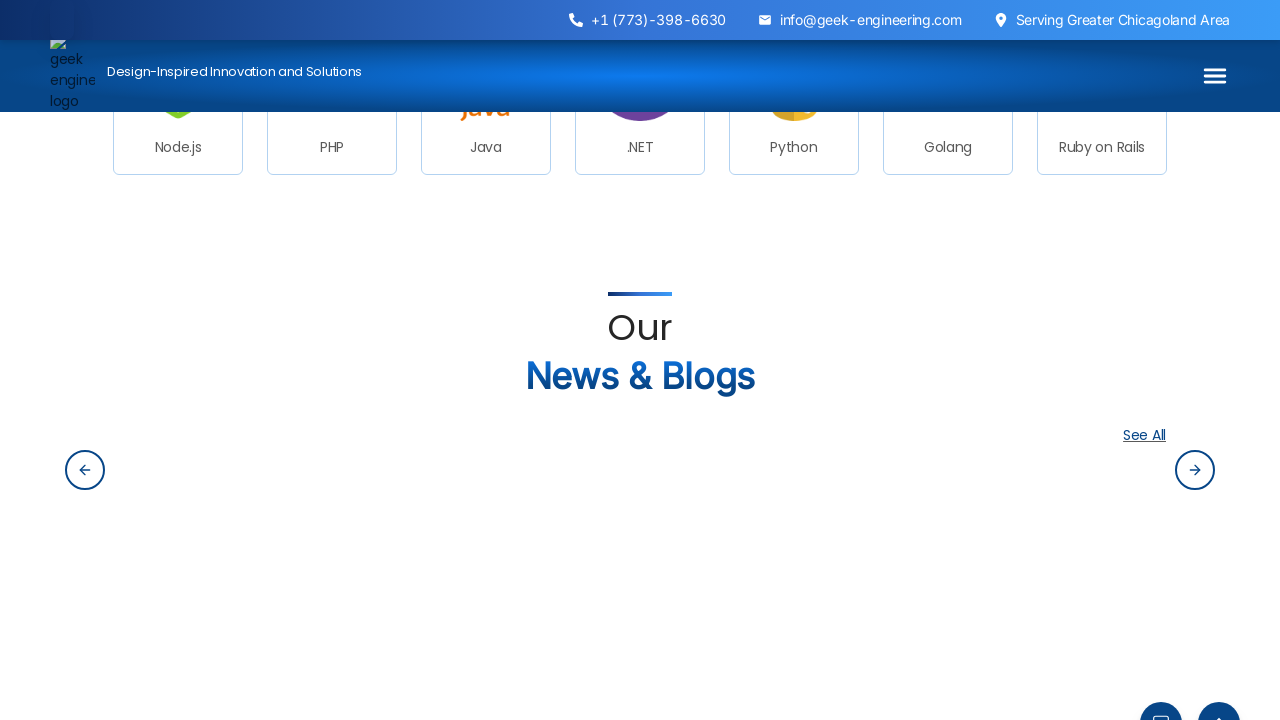

Paused 500ms between scroll increments
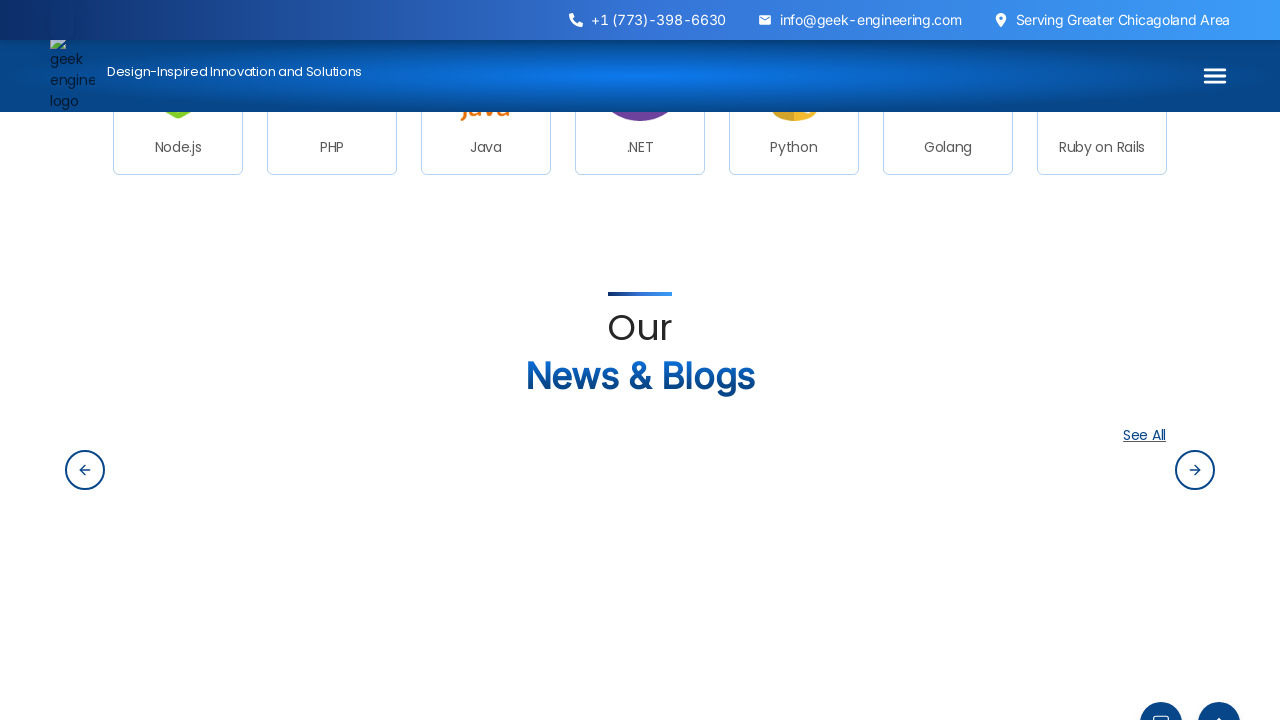

Scrolled down by 300px
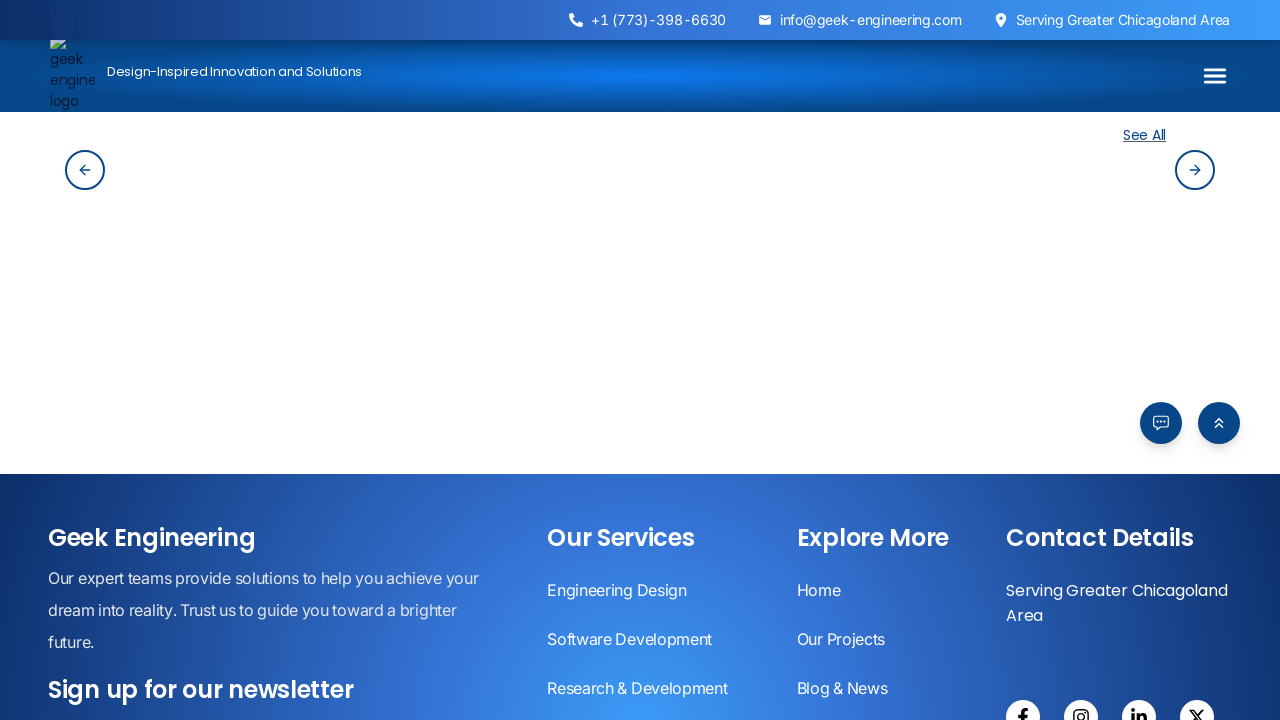

Paused 500ms between scroll increments
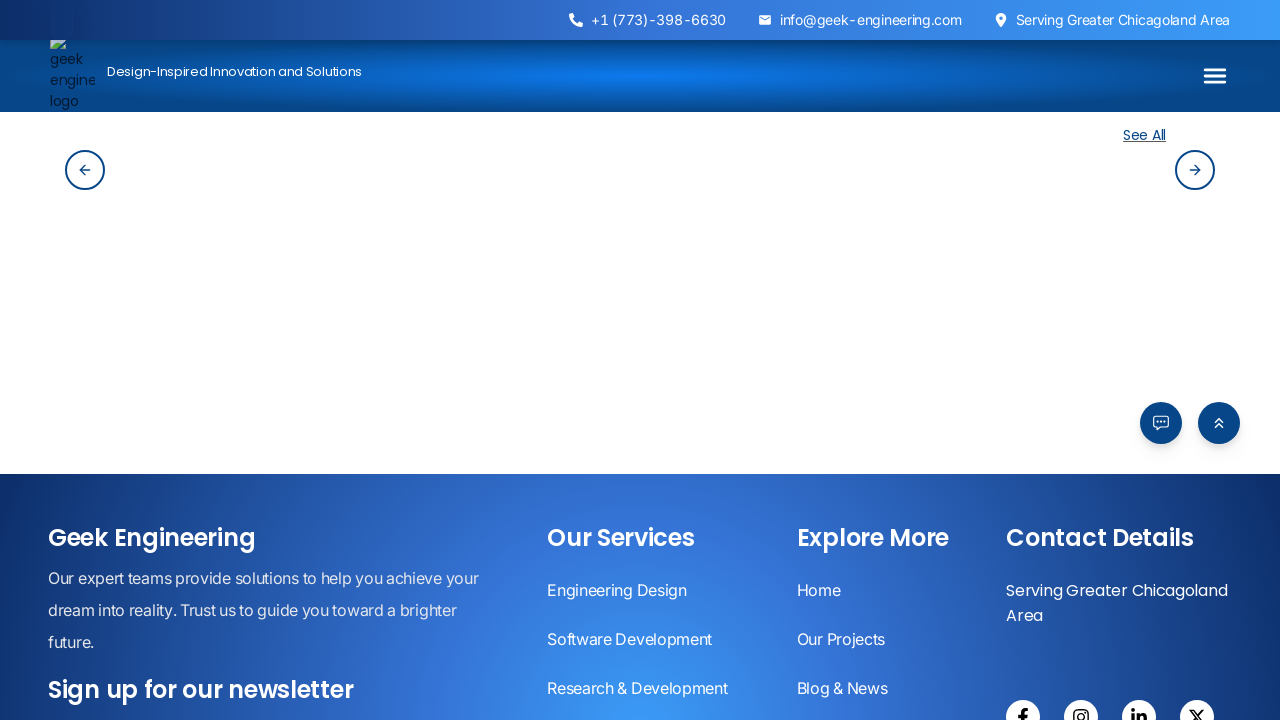

Scrolled down by 300px
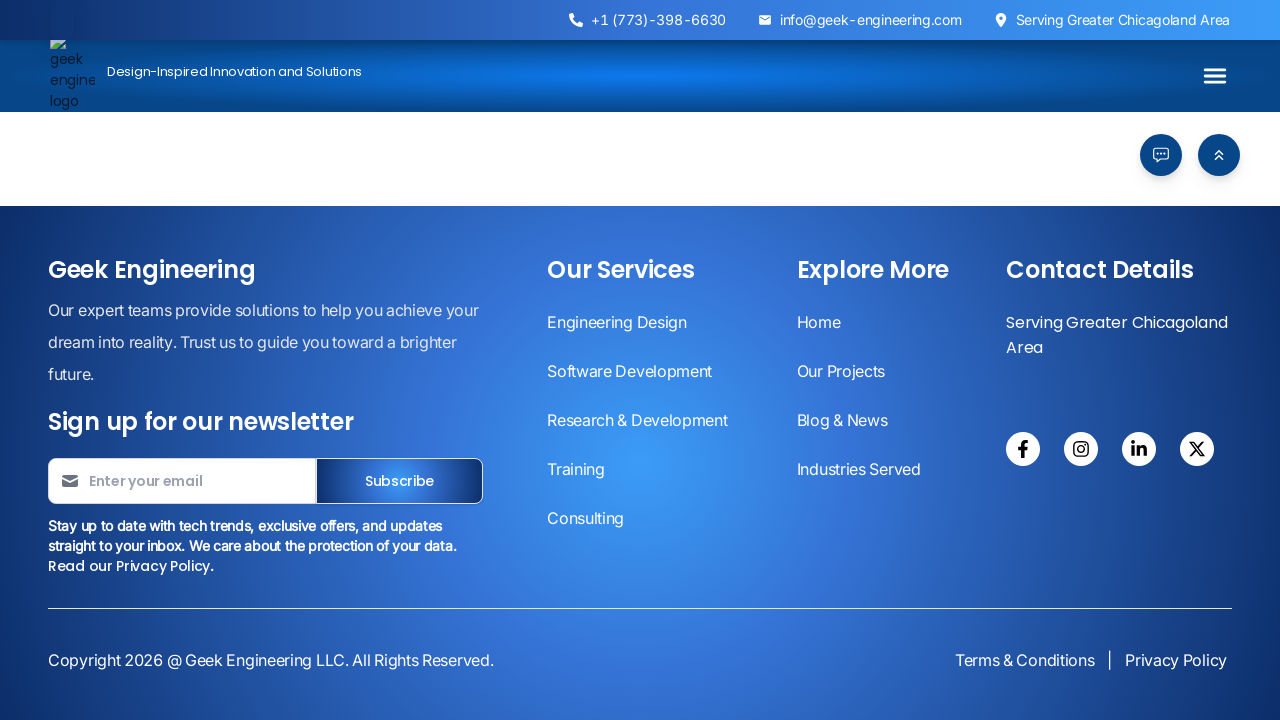

Paused 500ms between scroll increments
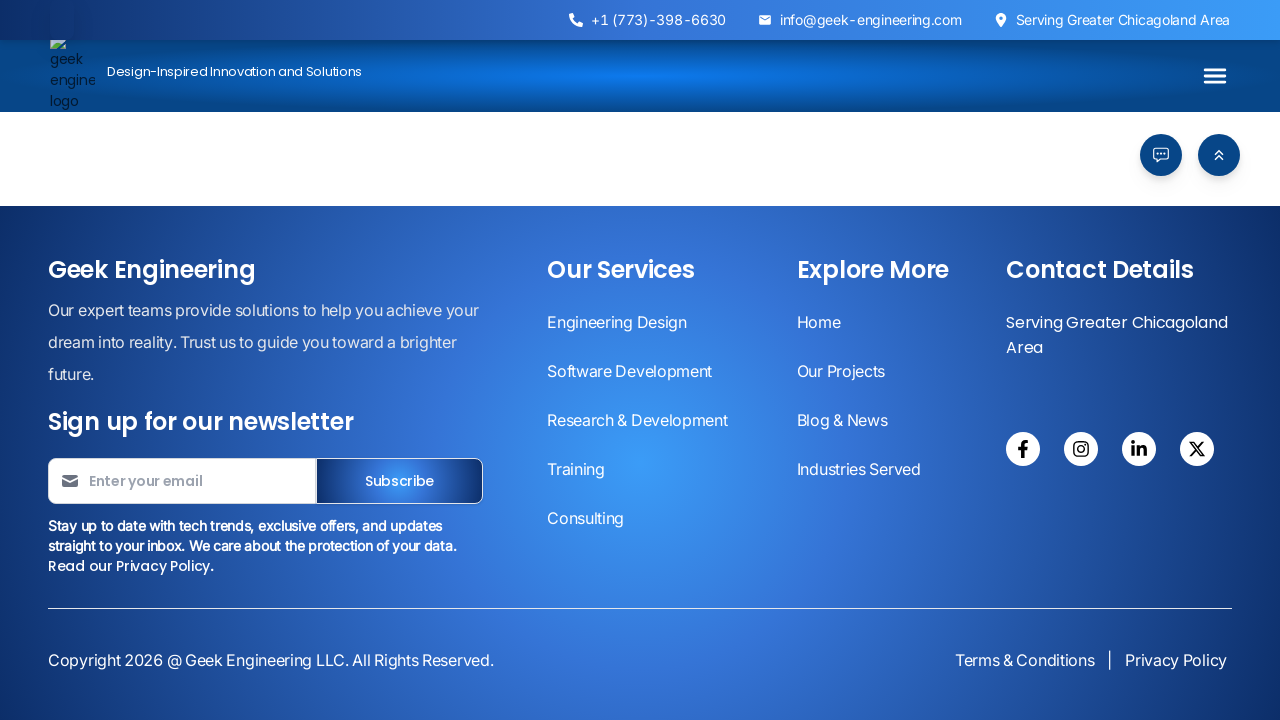

Scrolled down by 300px
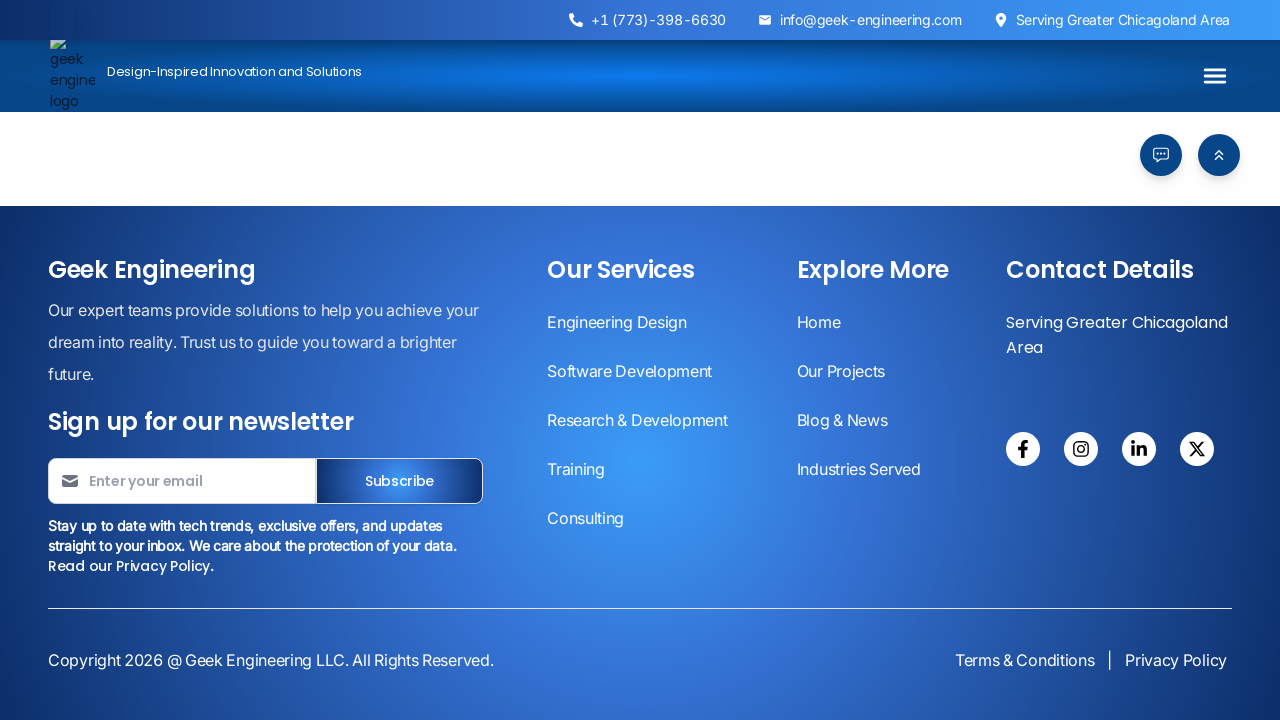

Paused 500ms between scroll increments
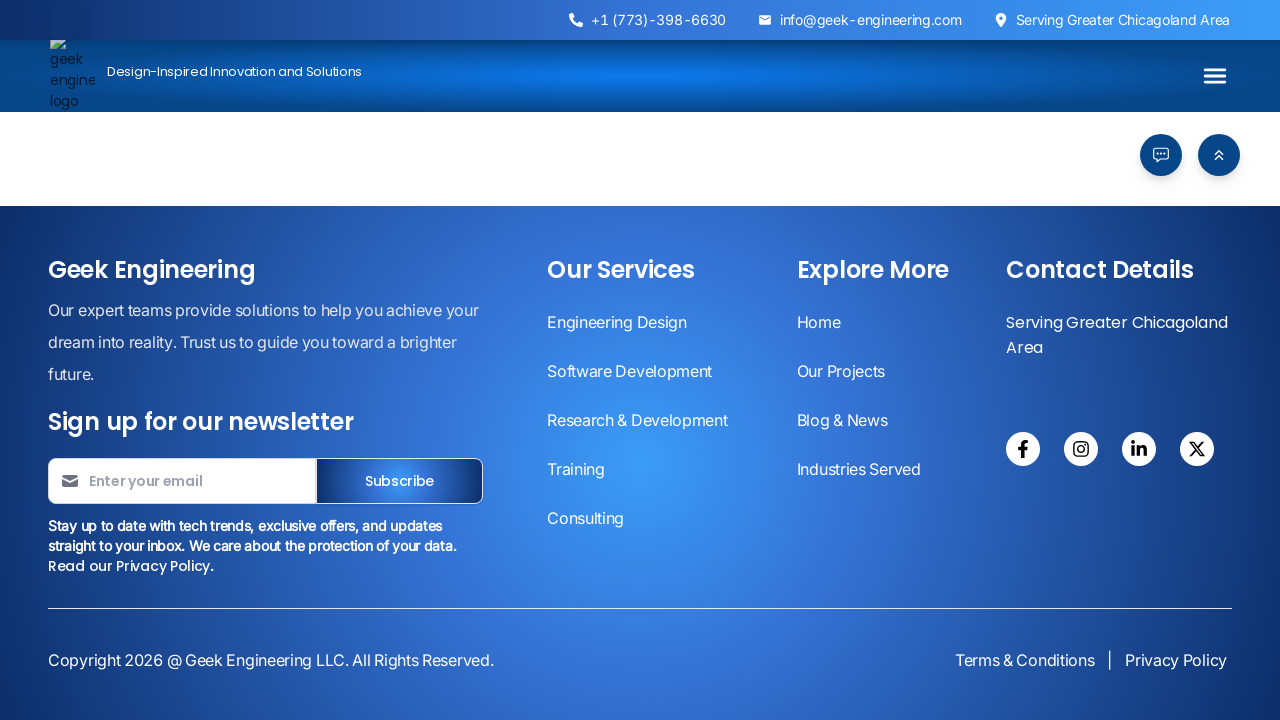

Scrolled down by 300px
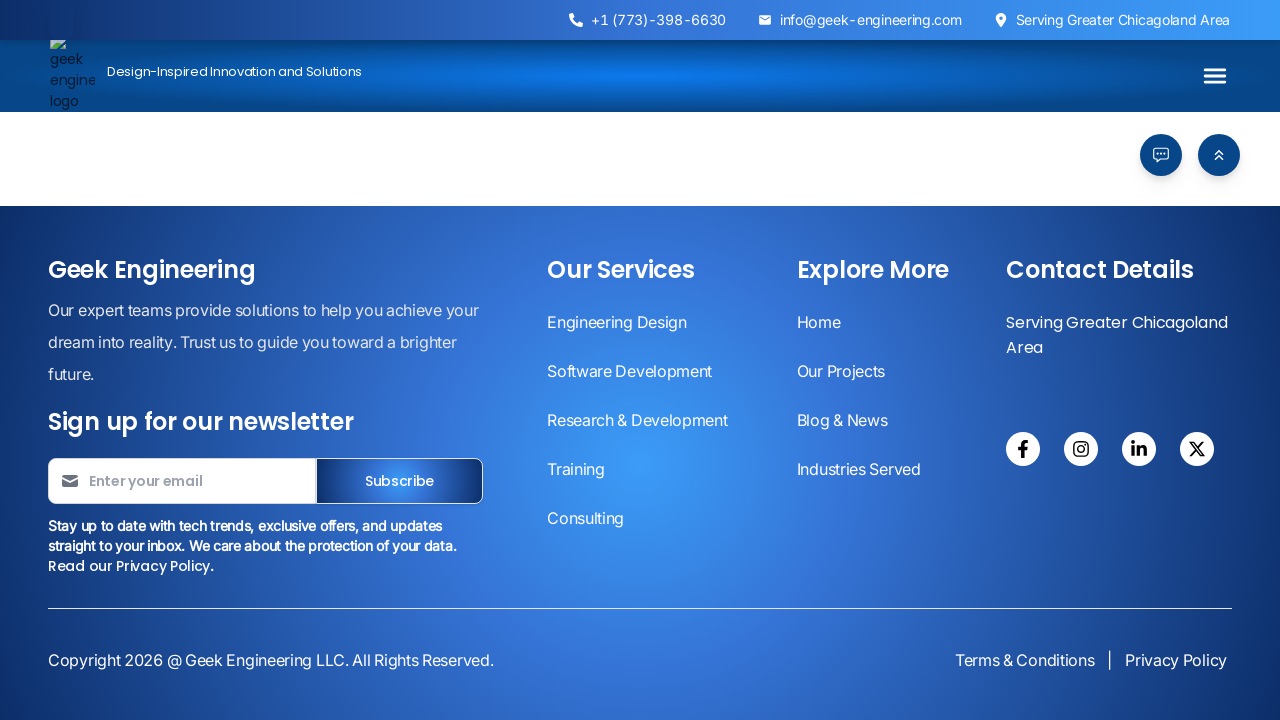

Paused 500ms between scroll increments
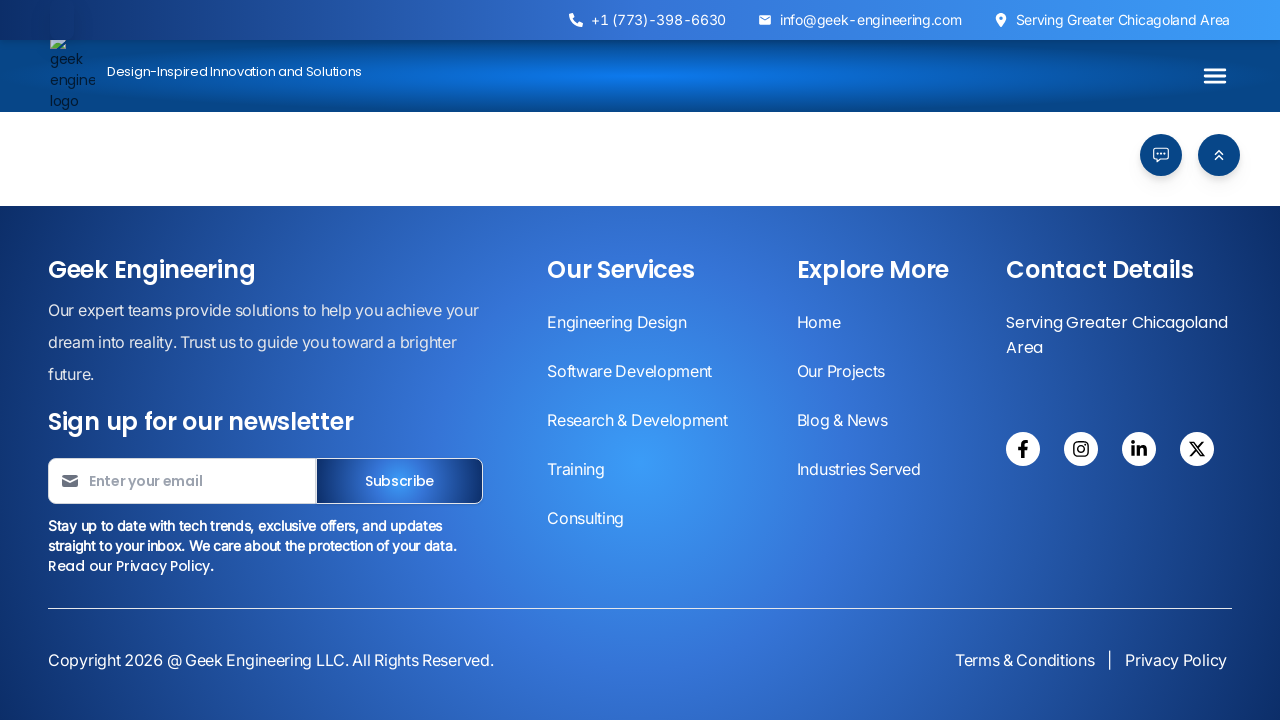

Waited for DOM content loaded state
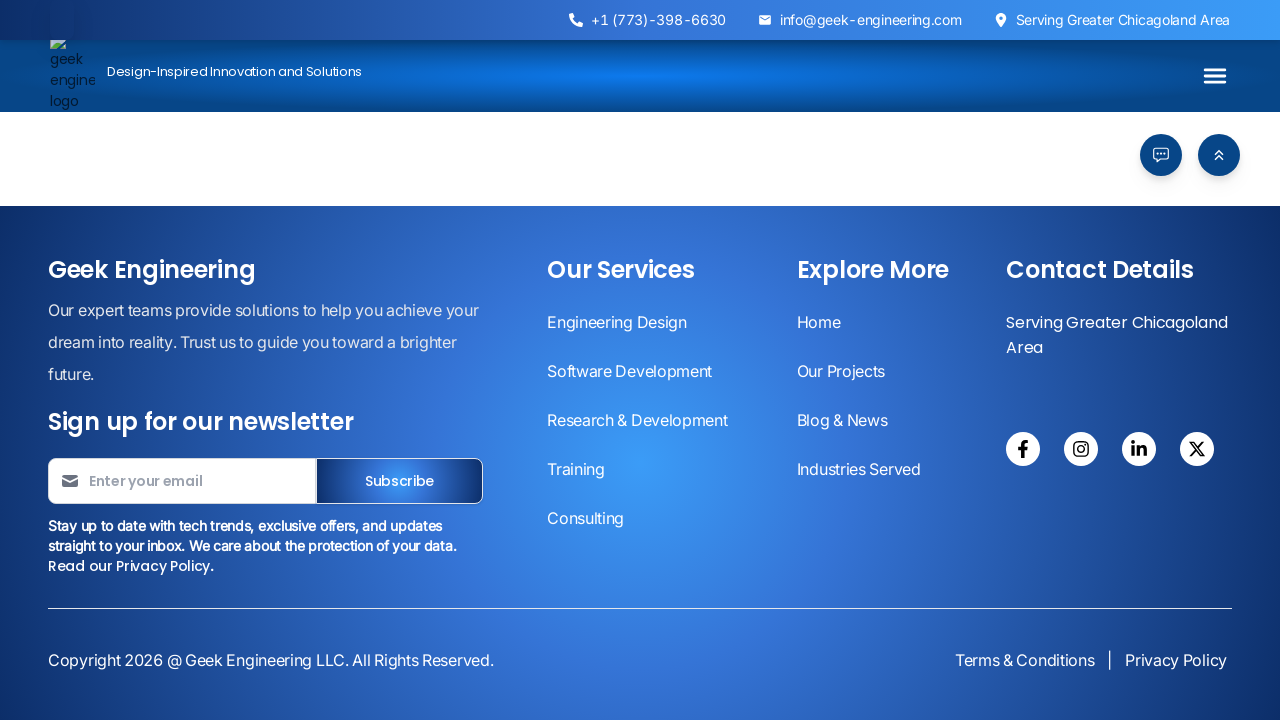

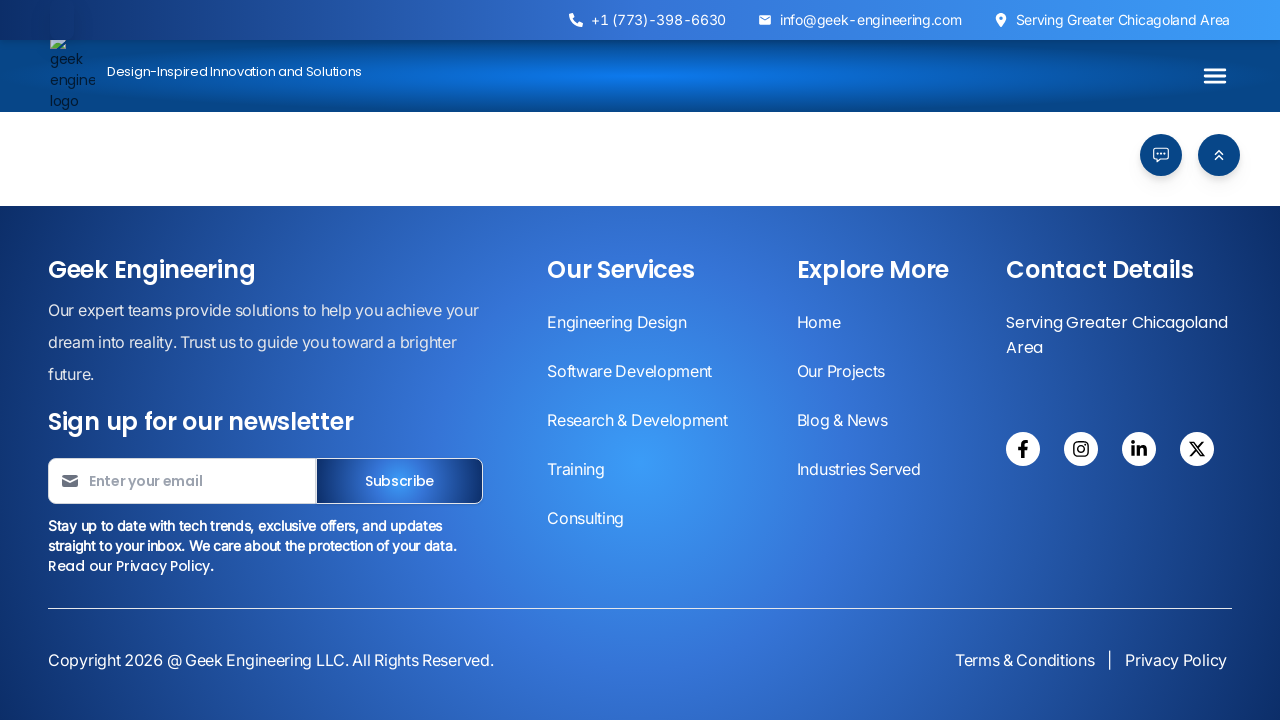